Tests key press functionality by sending the ENTER key and verifying that the page displays the correct result message

Starting URL: http://the-internet.herokuapp.com/key_presses

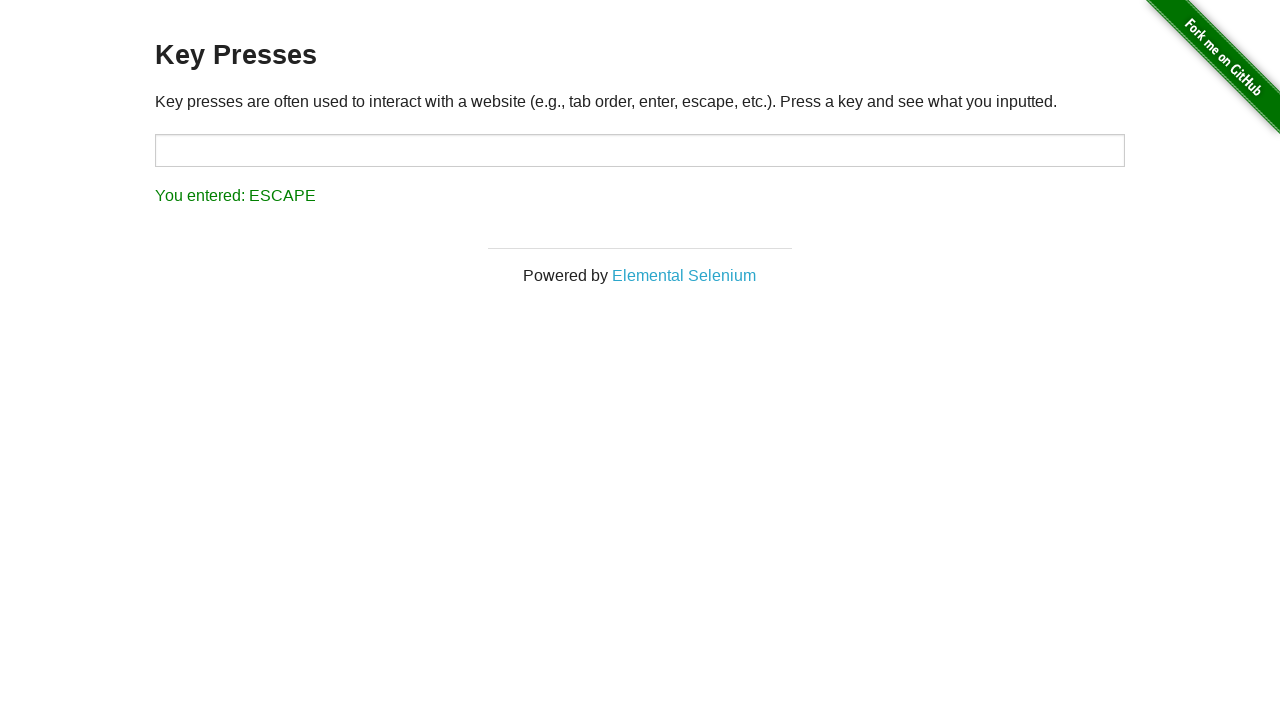

Pressed ENTER key
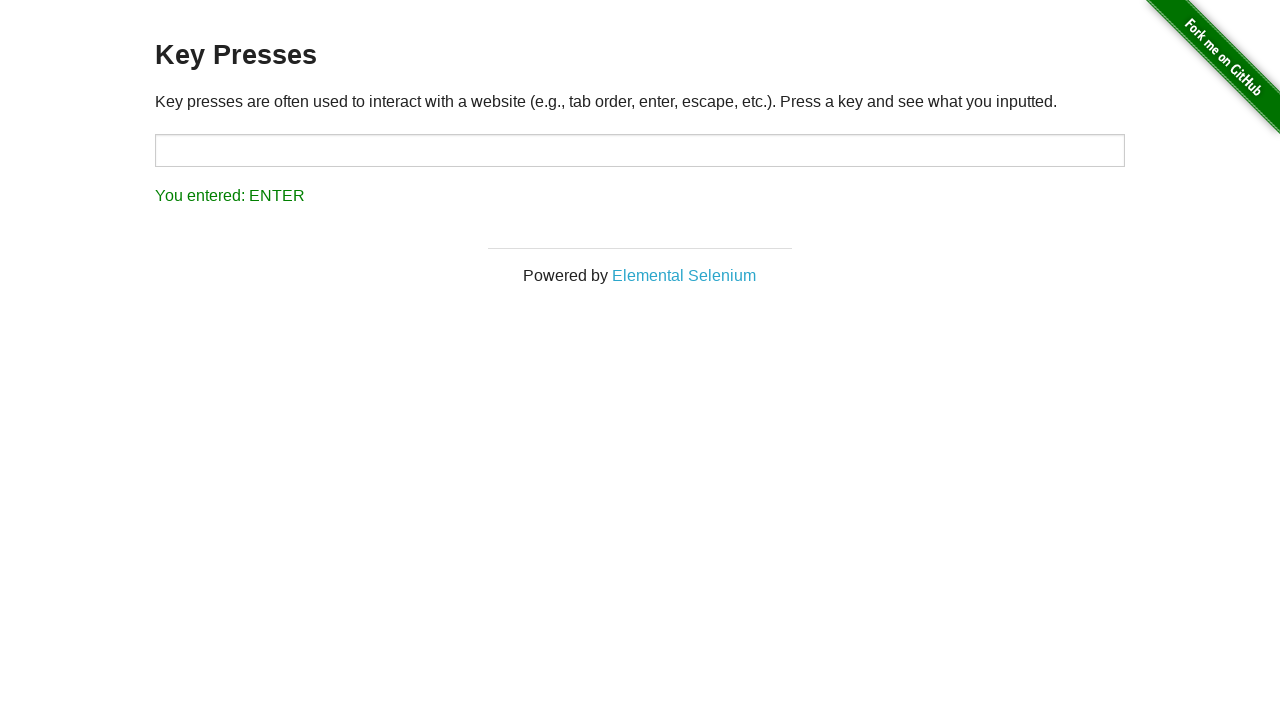

Result element appeared on page
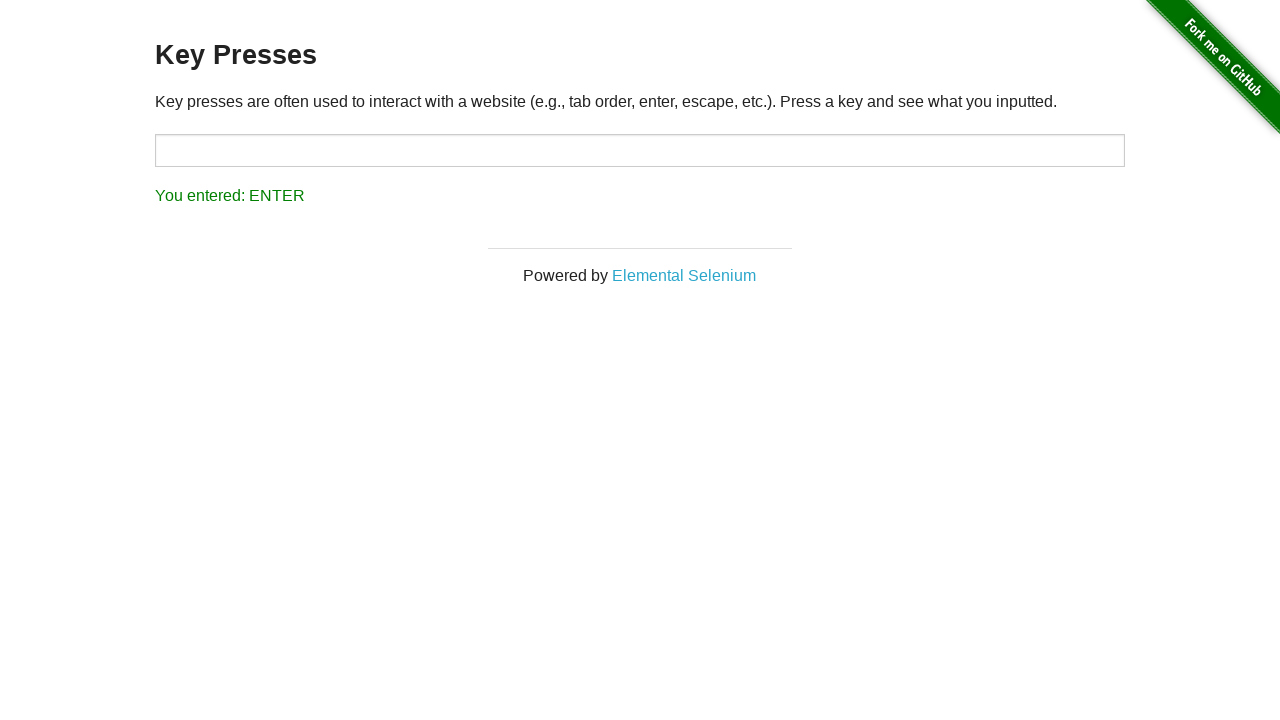

Retrieved result text content
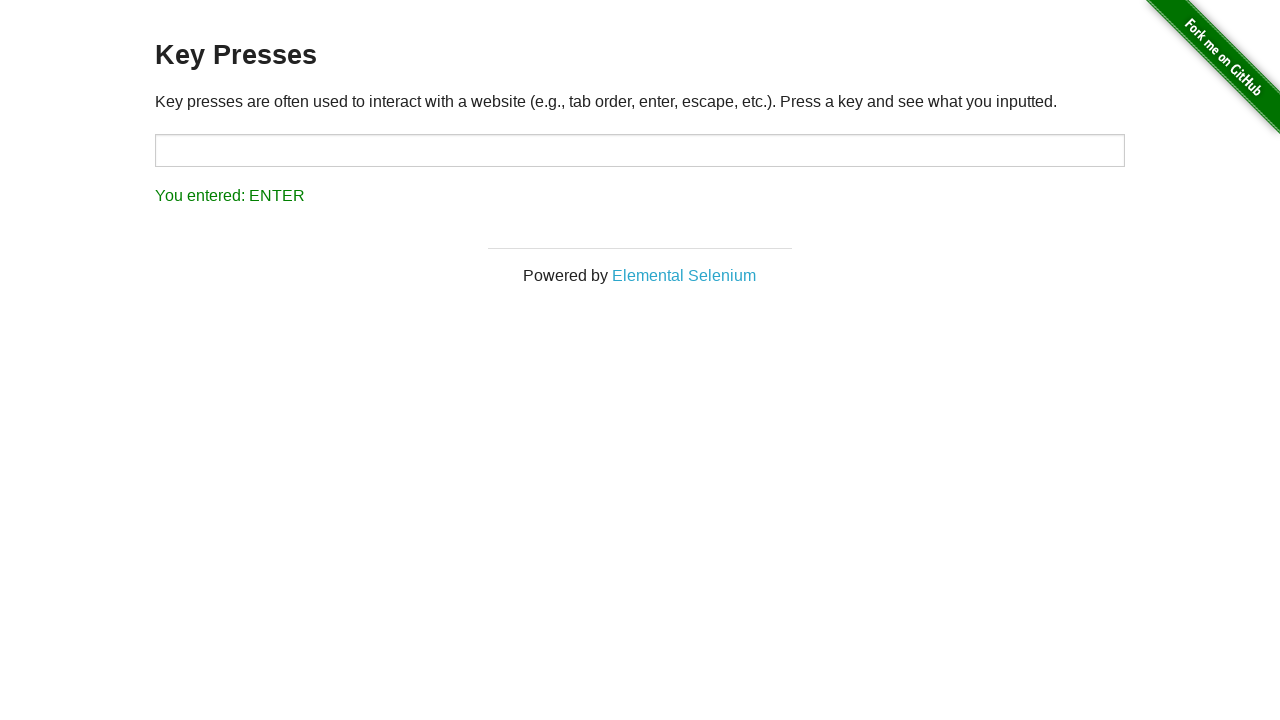

Verified result text matches expected value 'You entered: ENTER'
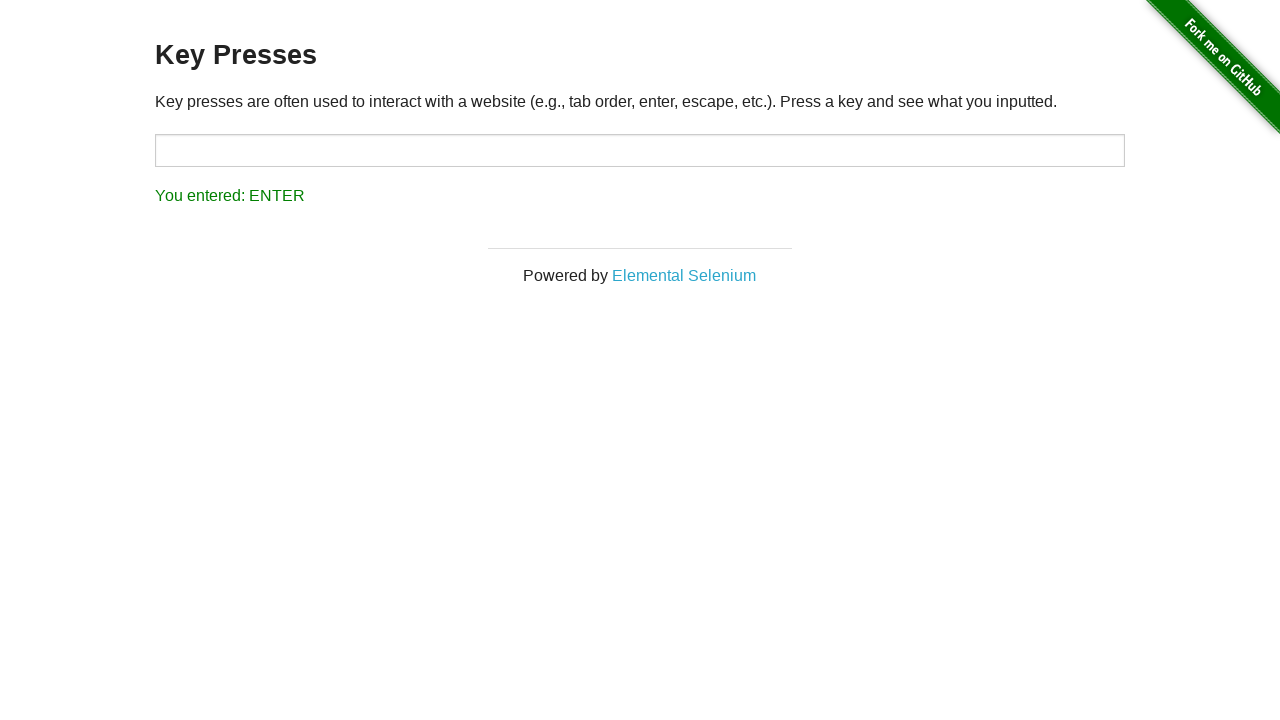

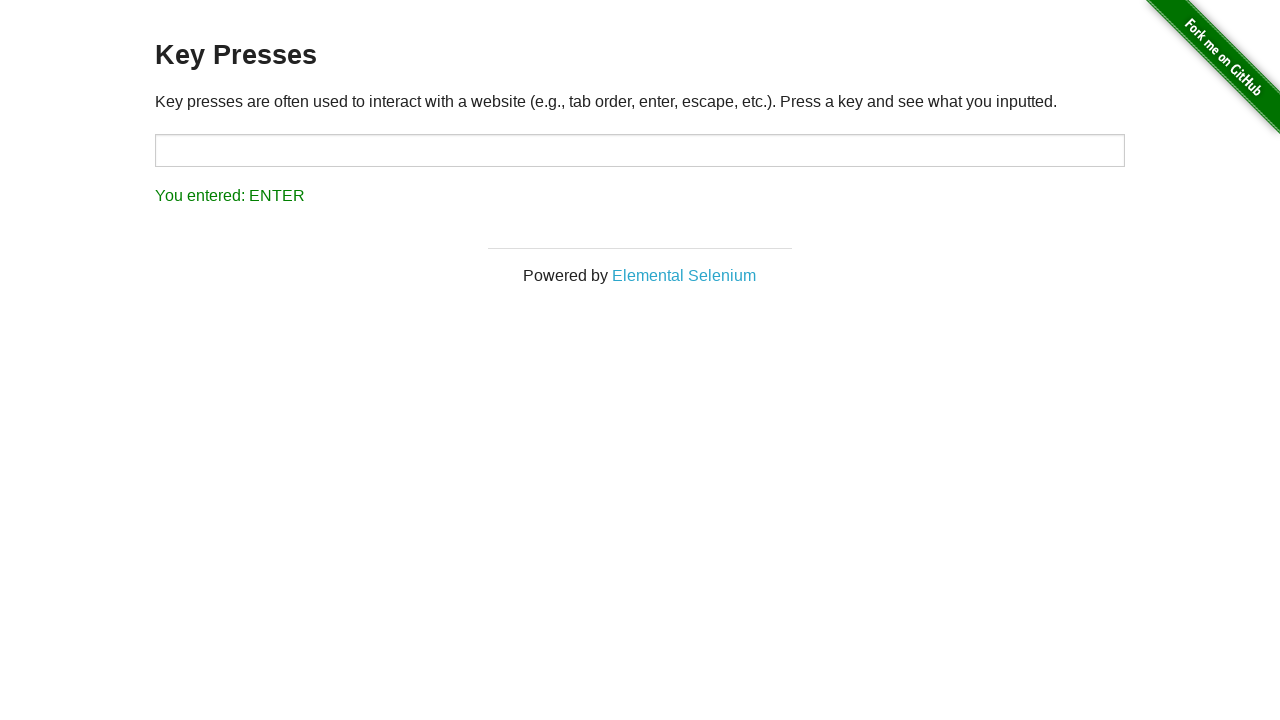